Tests a text box form by filling in name, email, and address fields, then submitting the form

Starting URL: https://demoqa.com/text-box

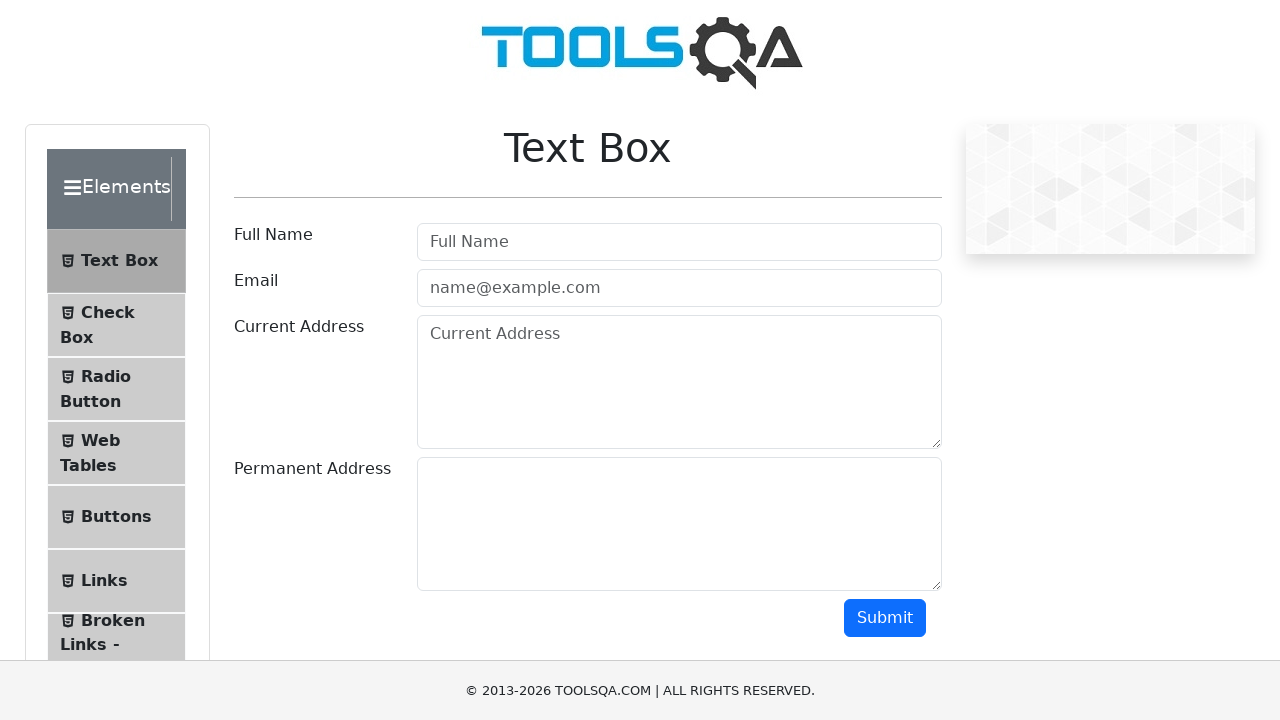

Filled full name field with 'John Smith' on #userName
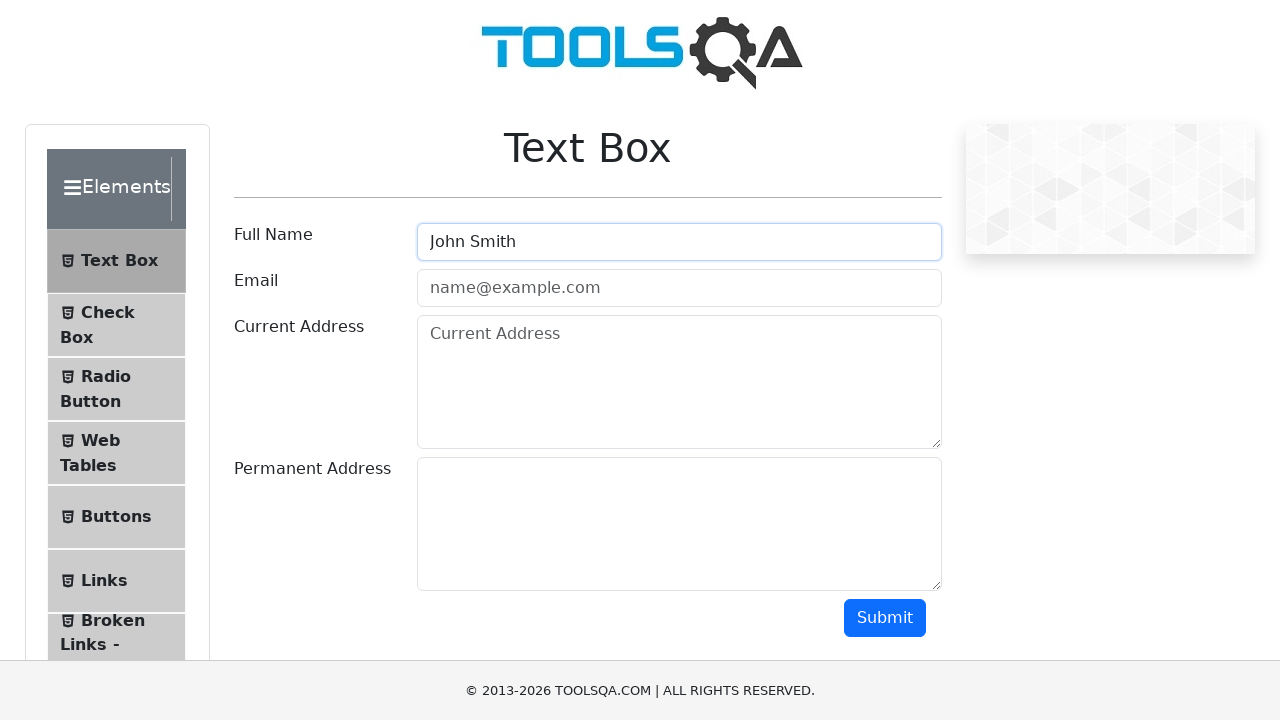

Filled email field with 'johnsmith@example.com' on #userEmail
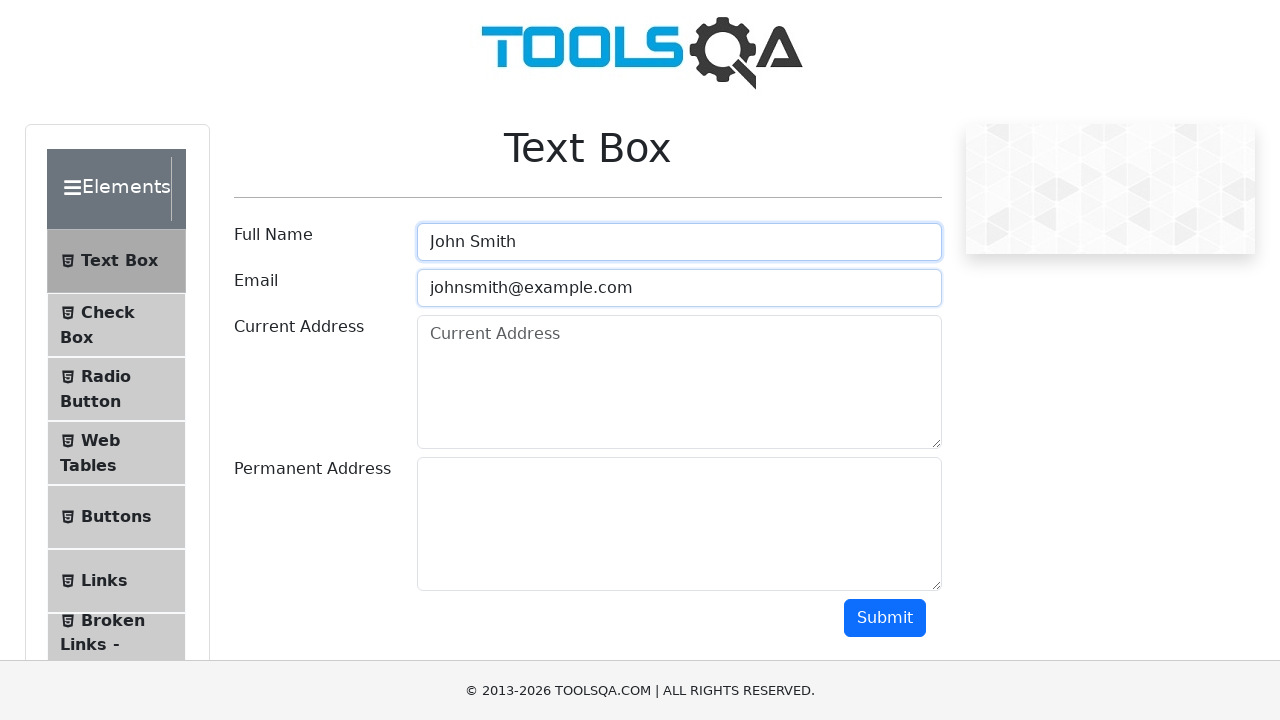

Filled current address field with 'New York' on #currentAddress
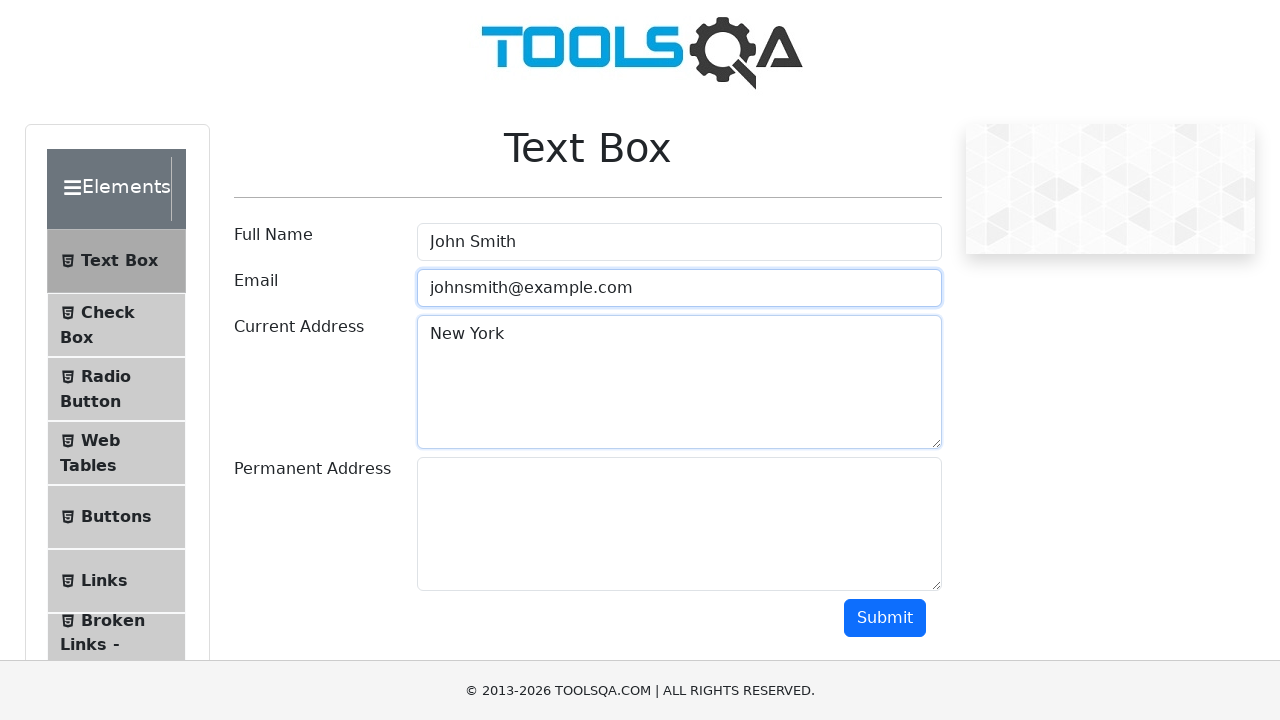

Filled permanent address field with '4521' on #permanentAddress
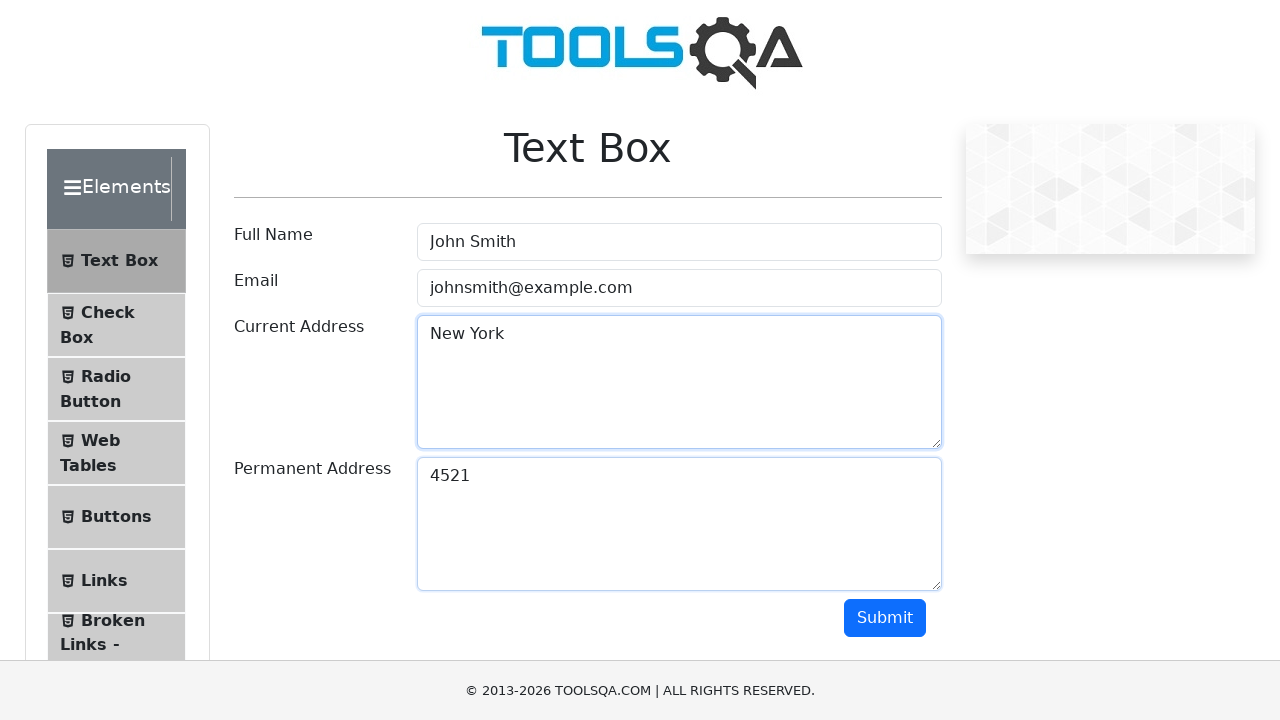

Scrolled down 250px to reveal submit button
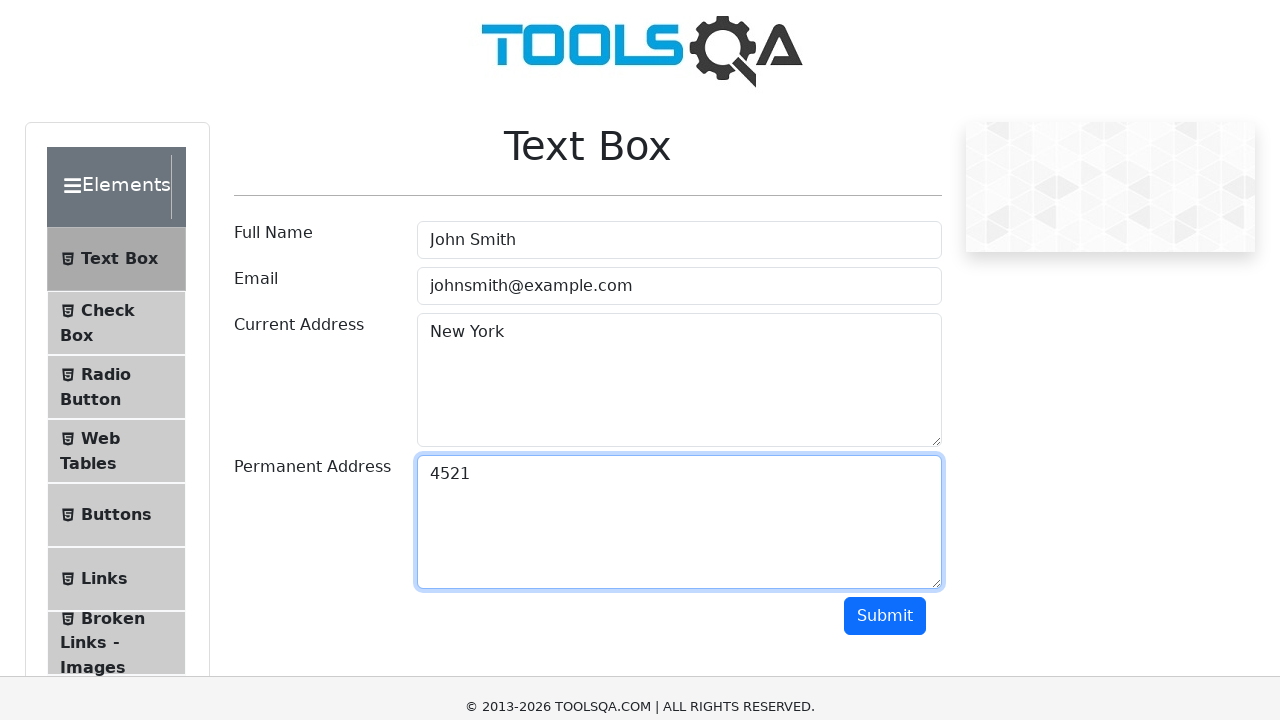

Clicked the submit button at (885, 368) on #submit
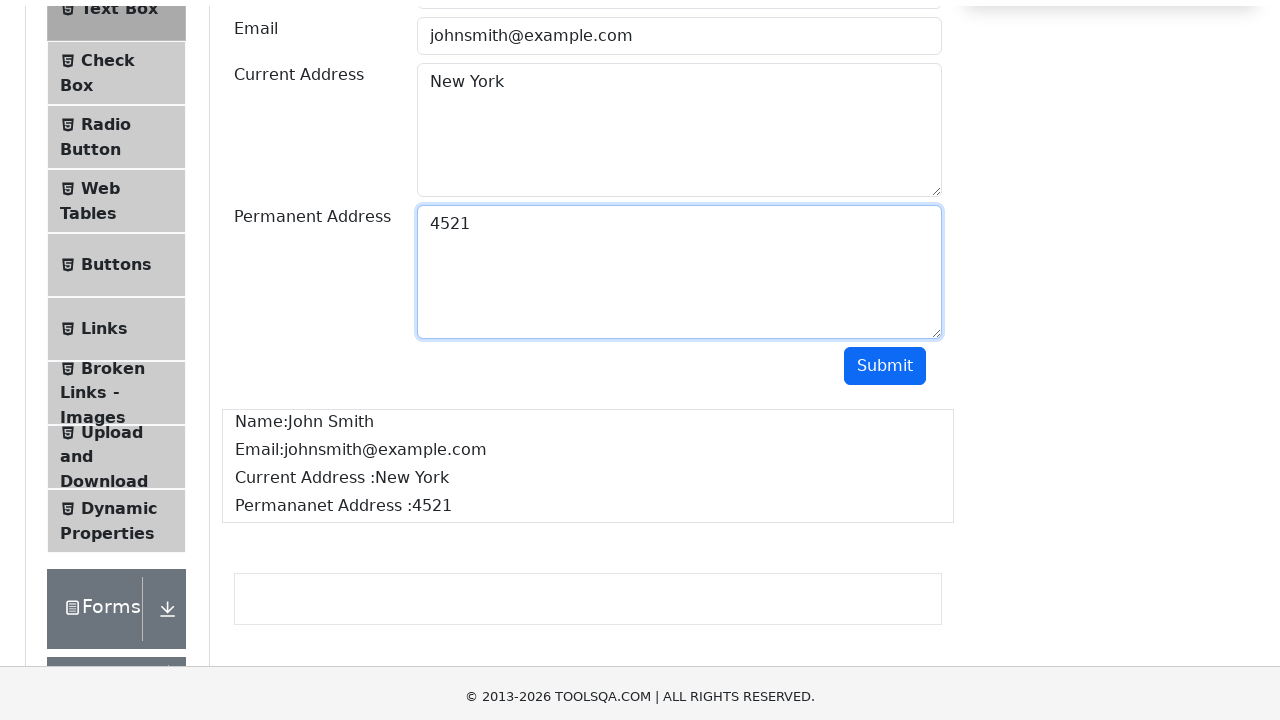

Form submission output appeared
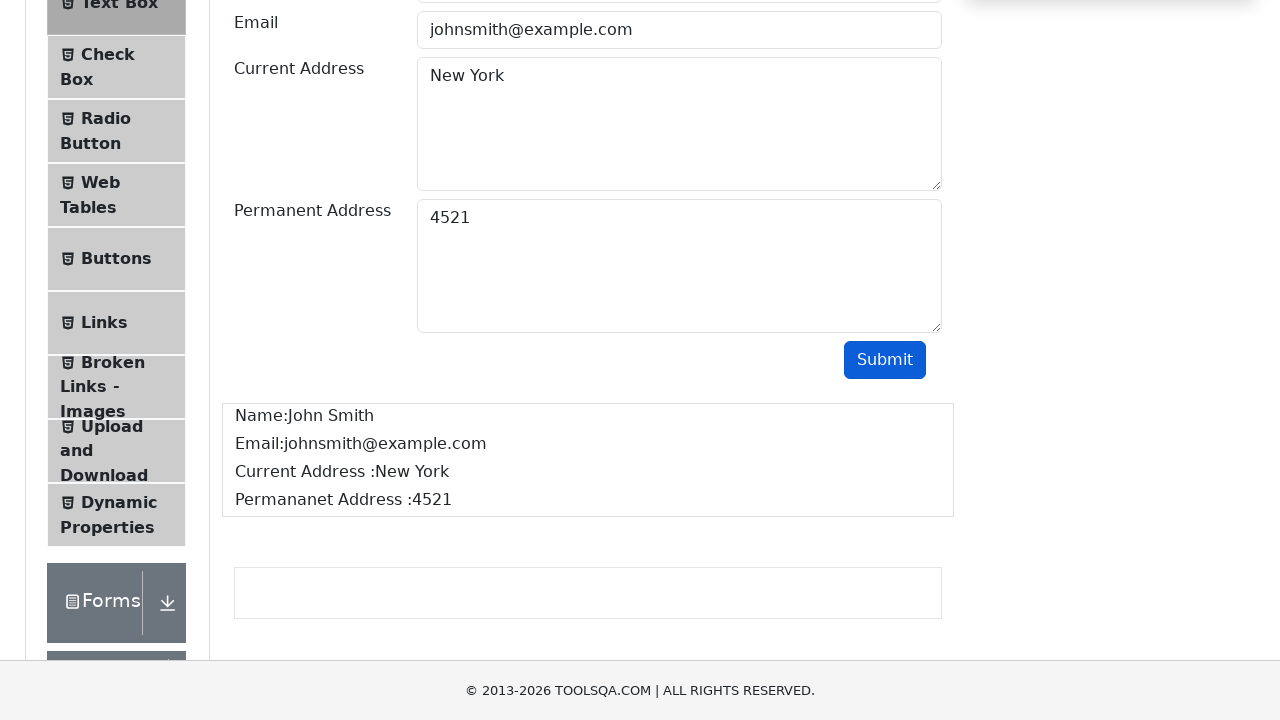

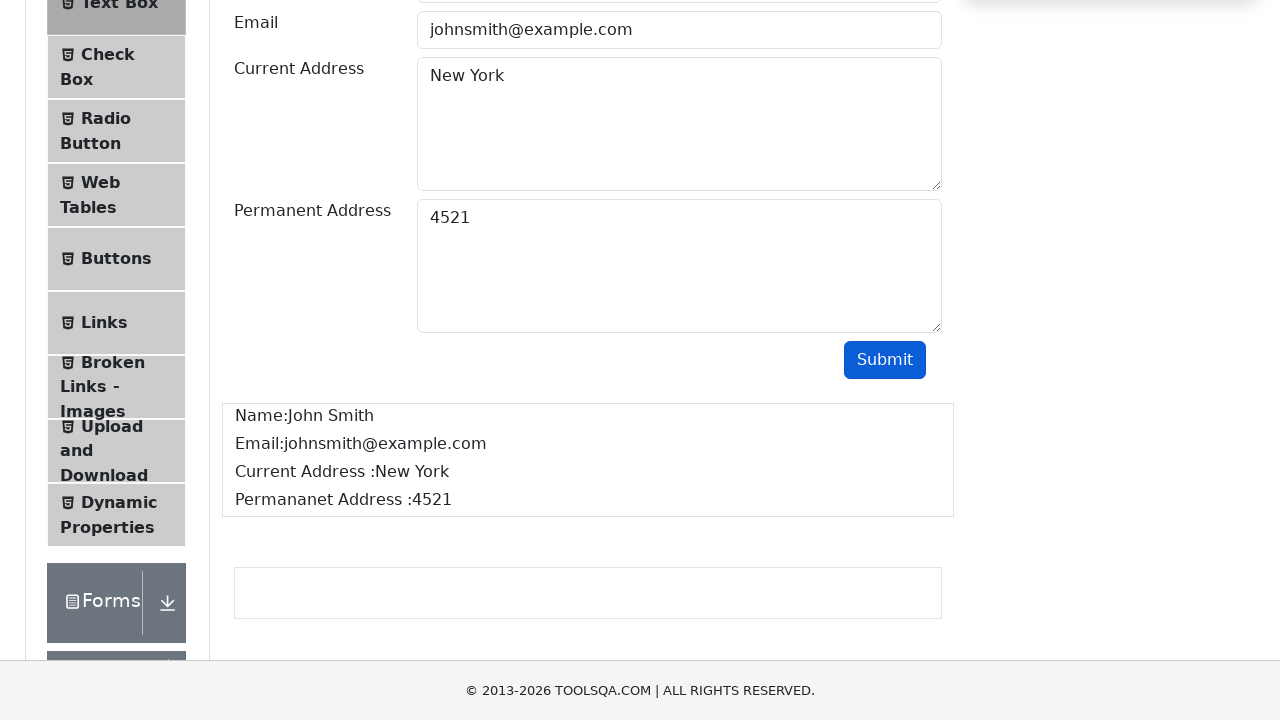